Navigates to the EMI Calculator website and verifies that the EMI chart/graph SVG element is present on the page.

Starting URL: https://emicalculator.net/

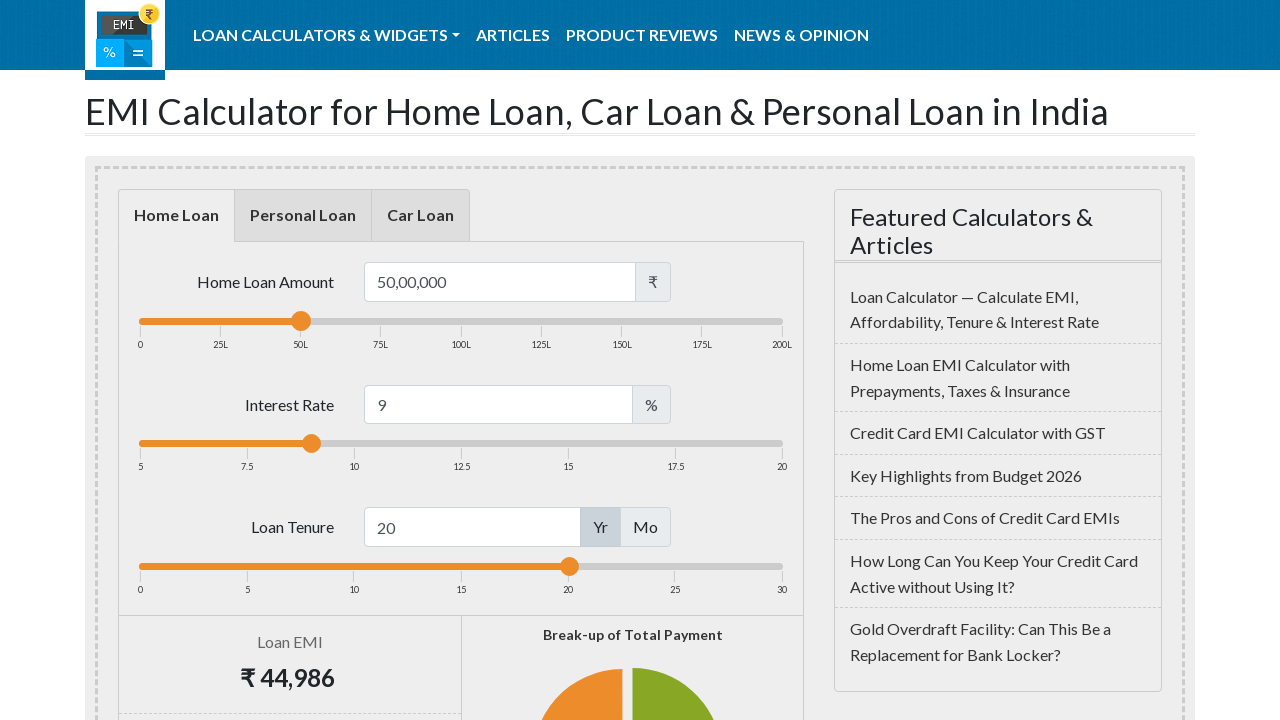

Set viewport size to 1920x1080
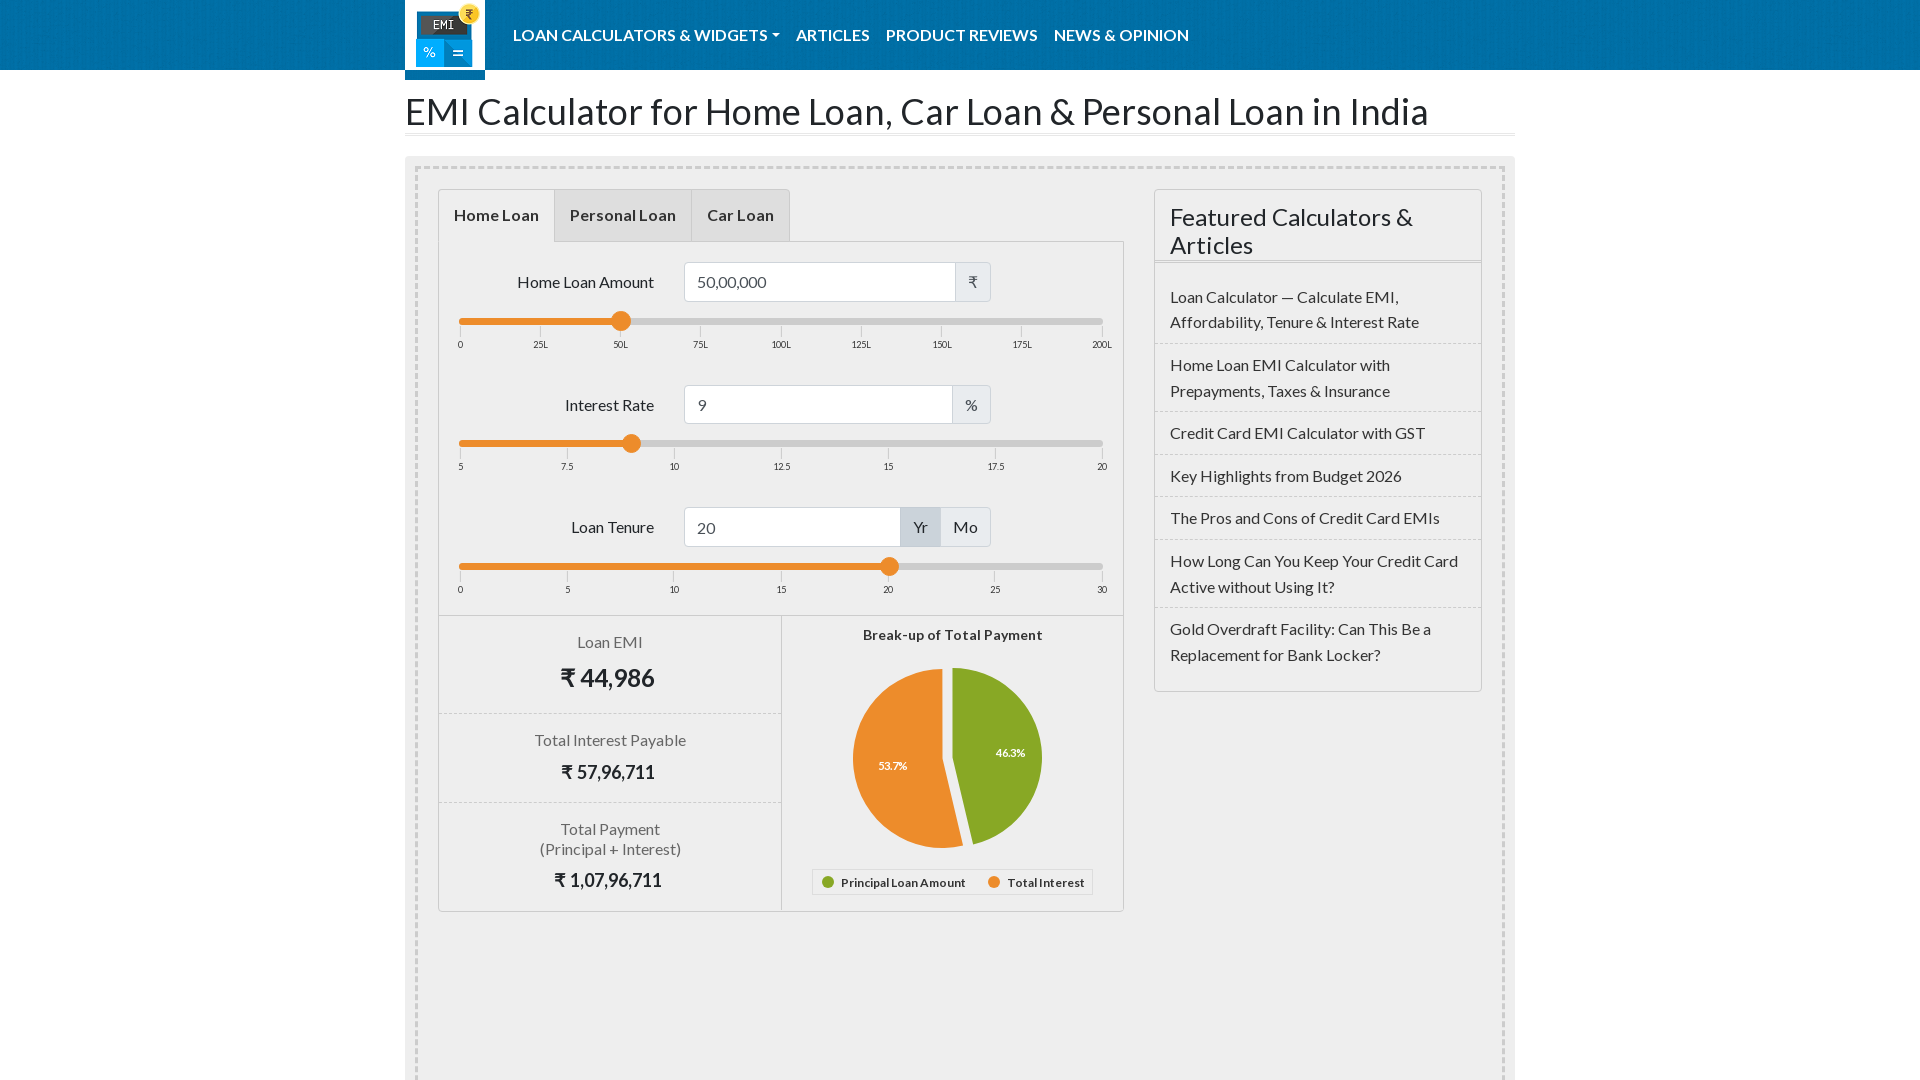

EMI chart SVG element verified to be present on the page
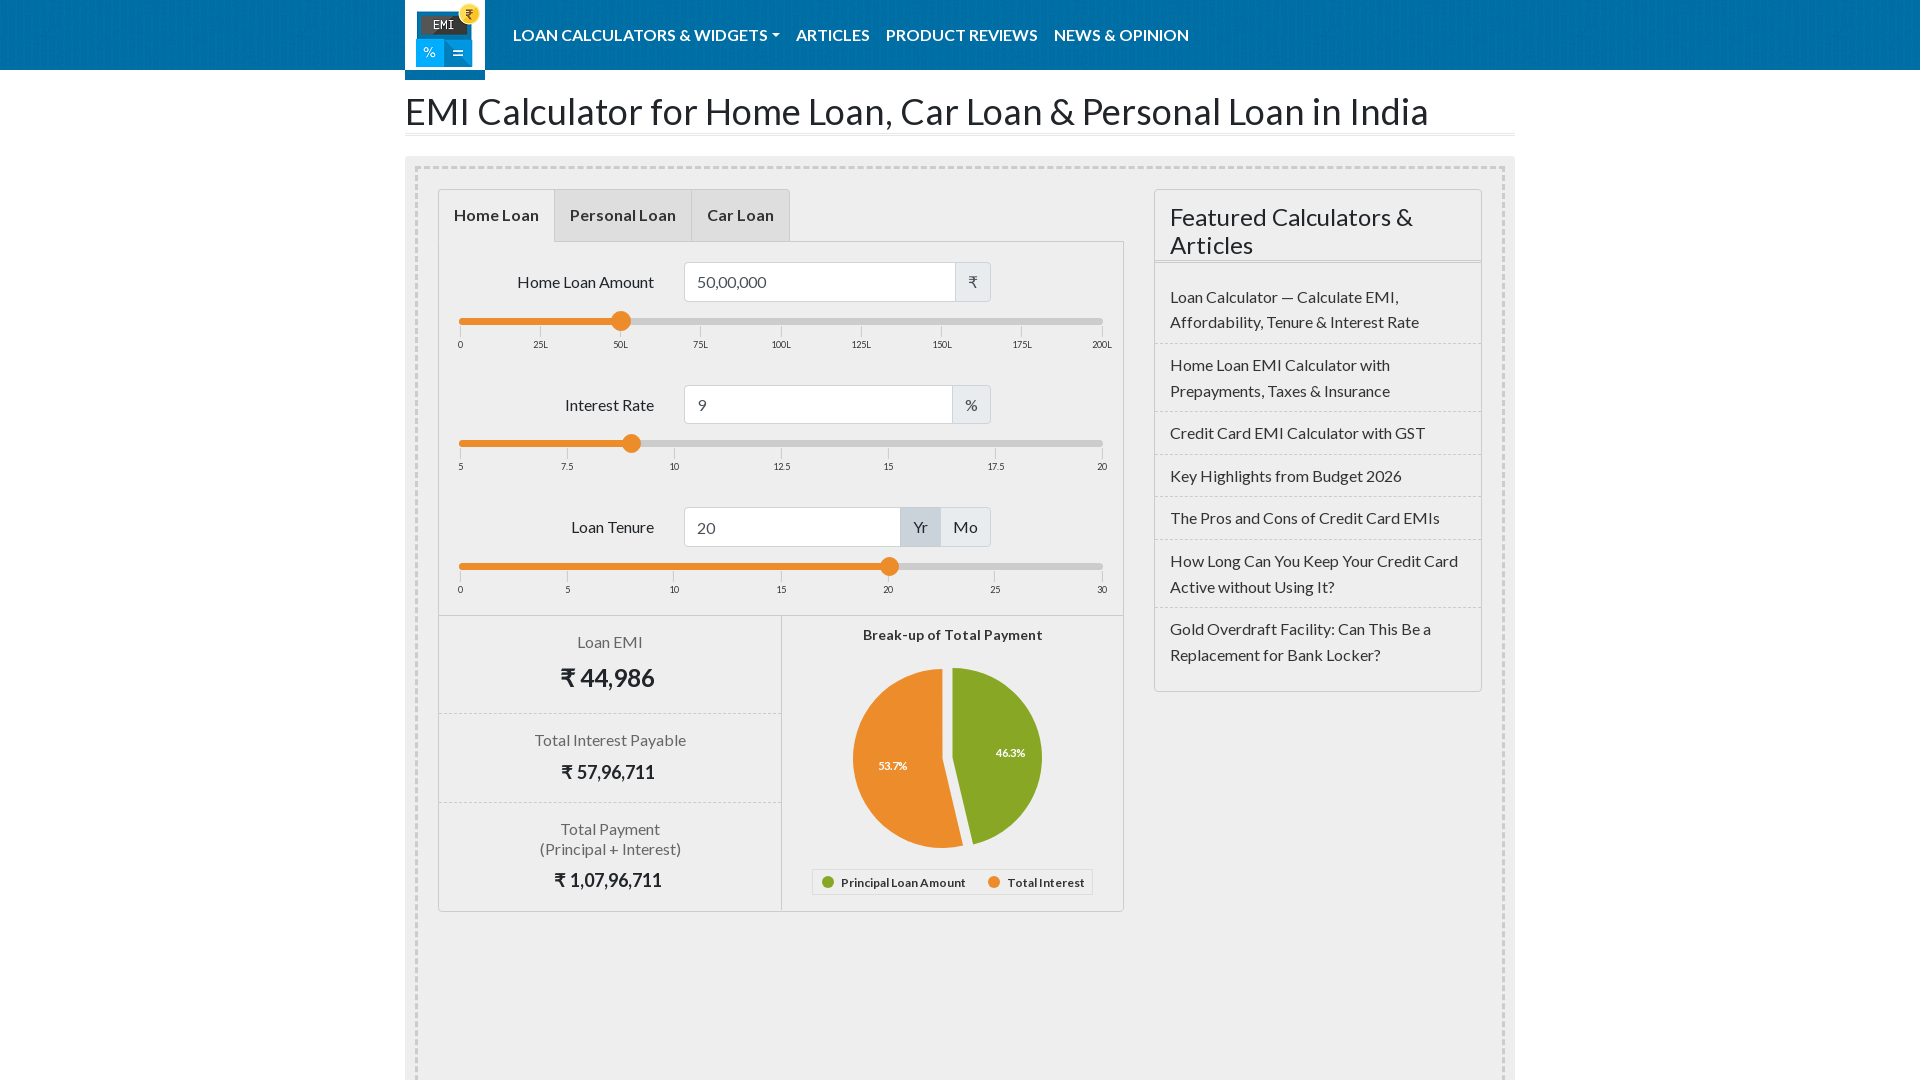

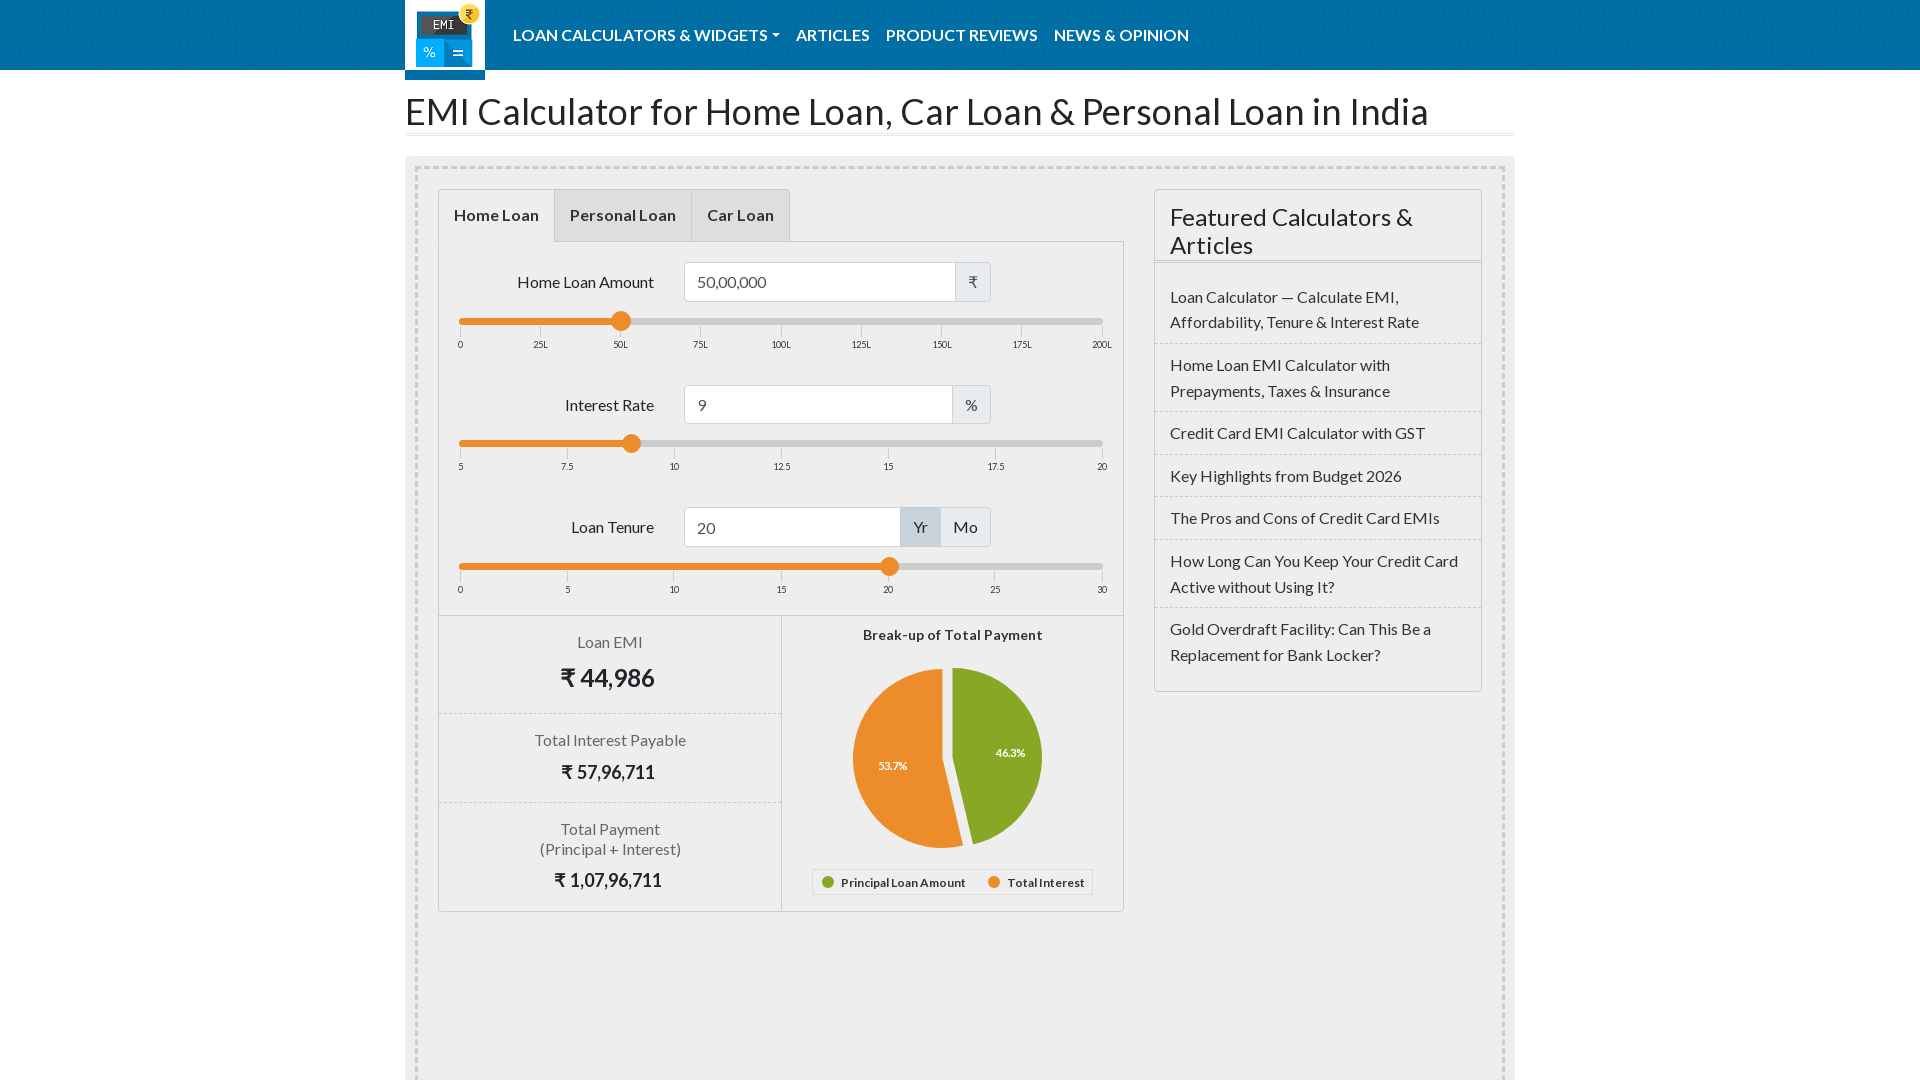